Tests clicking the Buttons option in the dropdown menu and verifies navigation to the buttons page

Starting URL: https://formy-project.herokuapp.com/dropdown

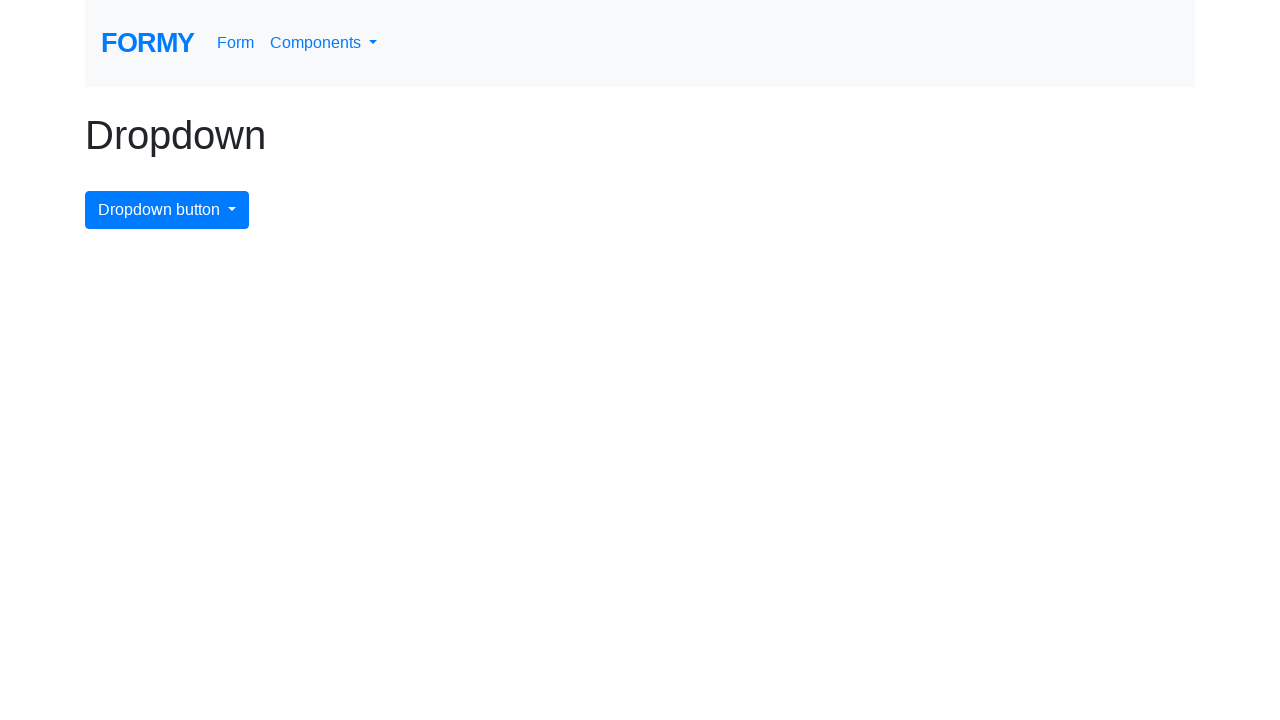

Clicked the dropdown menu button at (324, 43) on .dropdown-toggle, button.dropdown, [data-toggle='dropdown']
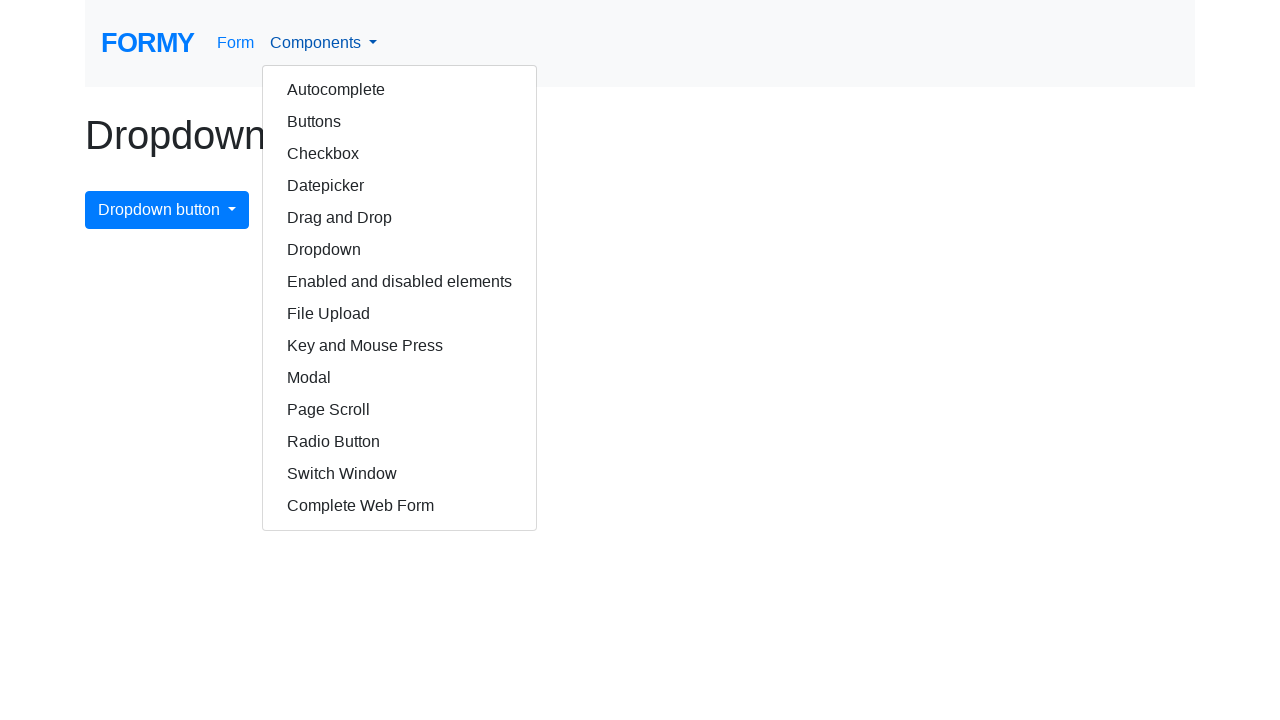

Clicked the Buttons option in the dropdown menu at (400, 122) on a:has-text('Buttons'), .dropdown-item:has-text('Buttons')
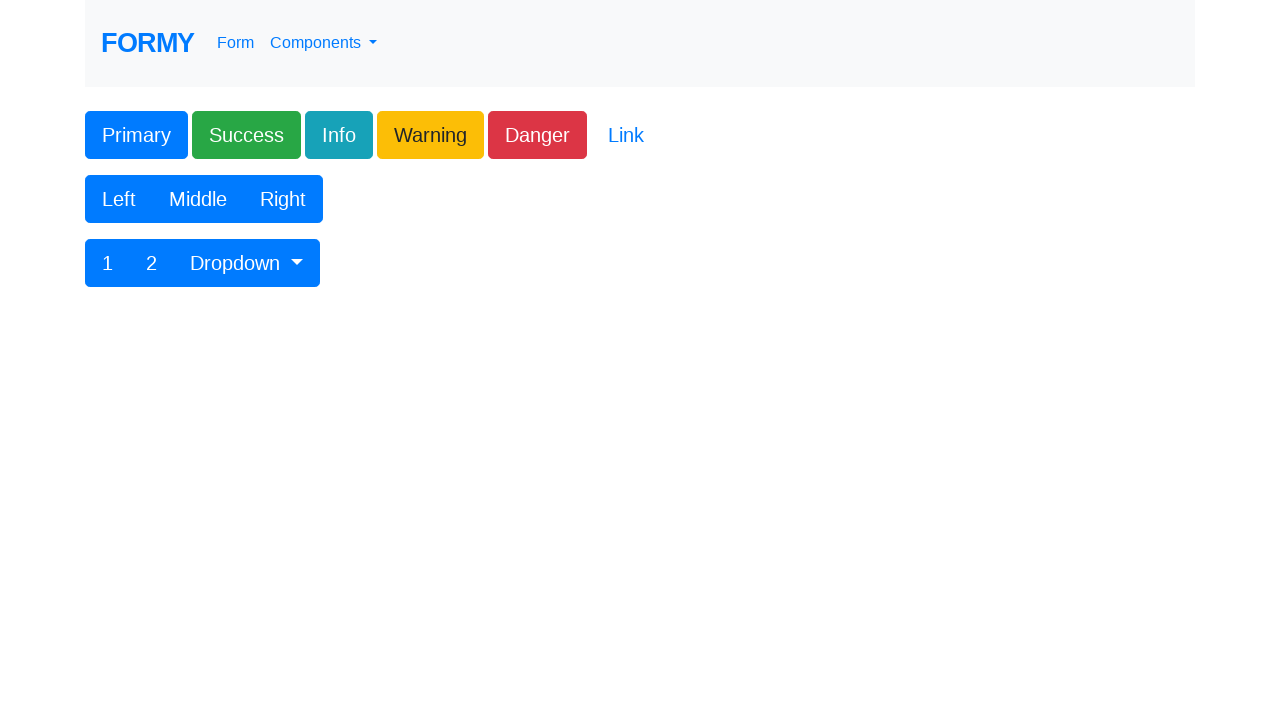

Successfully navigated to the buttons page
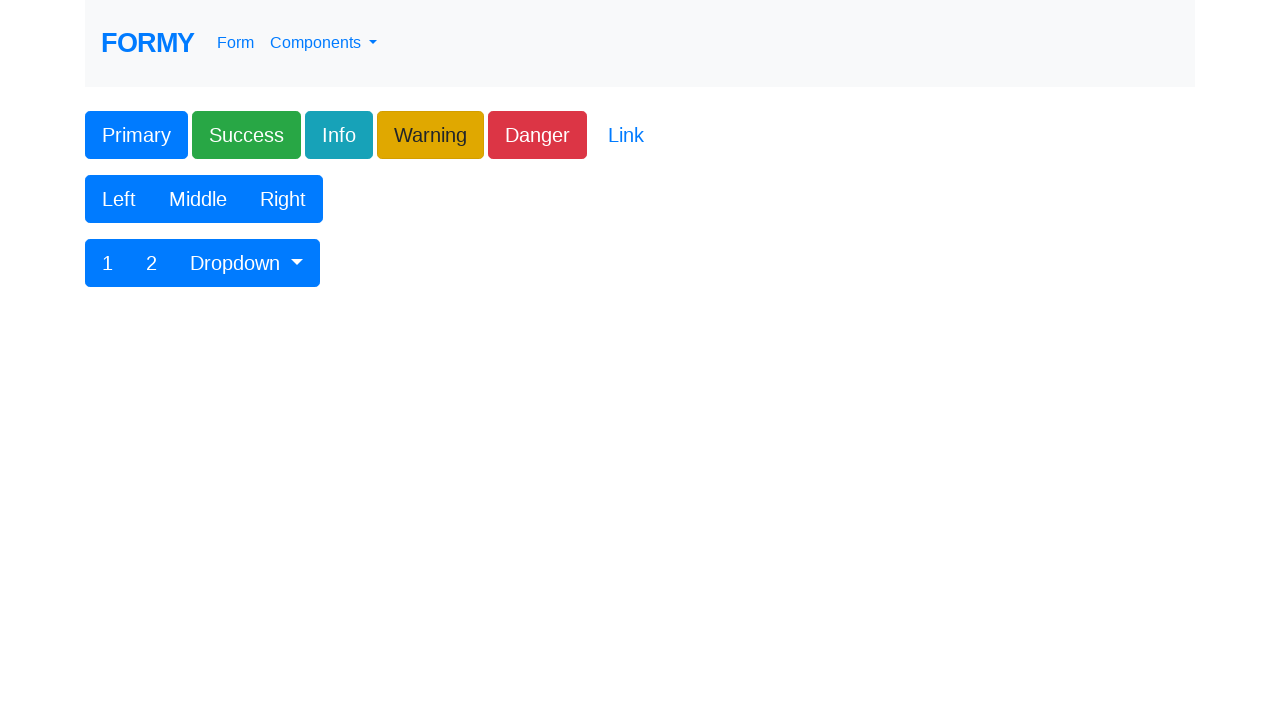

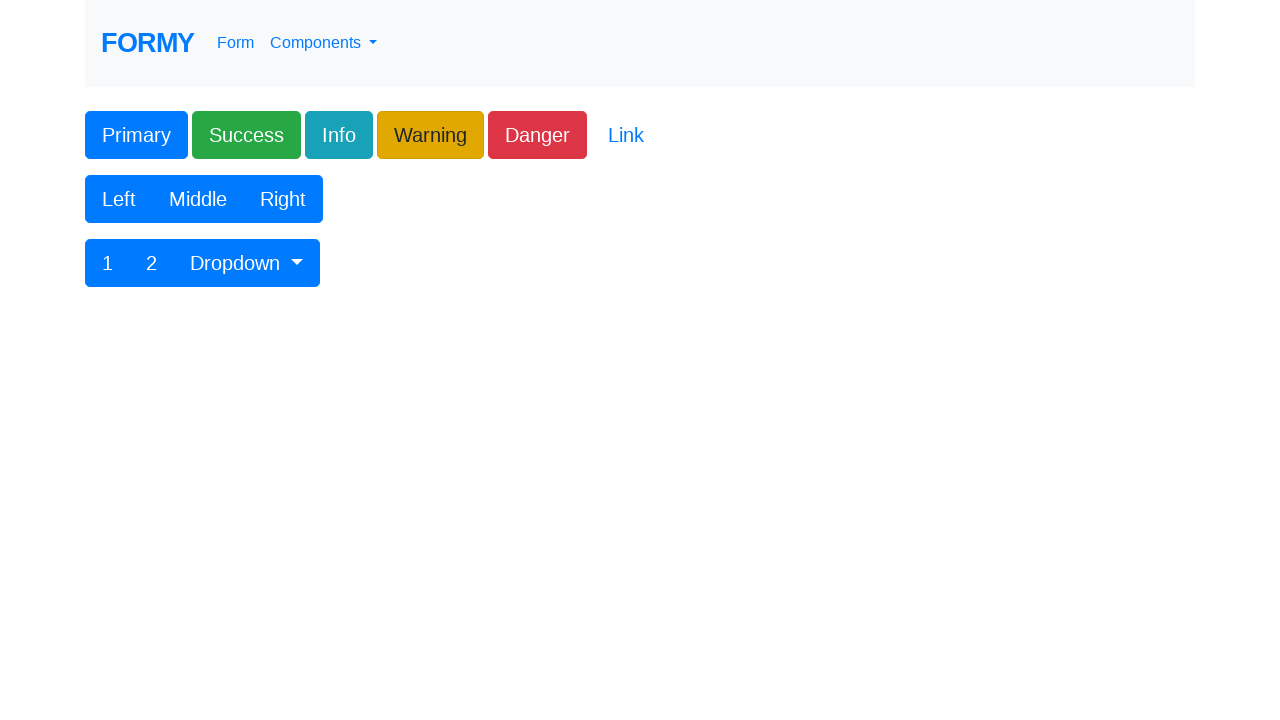